Tests an e-commerce vegetable shopping flow by adding multiple items to cart, applying a promo code, and proceeding to place order

Starting URL: https://rahulshettyacademy.com/seleniumPractise

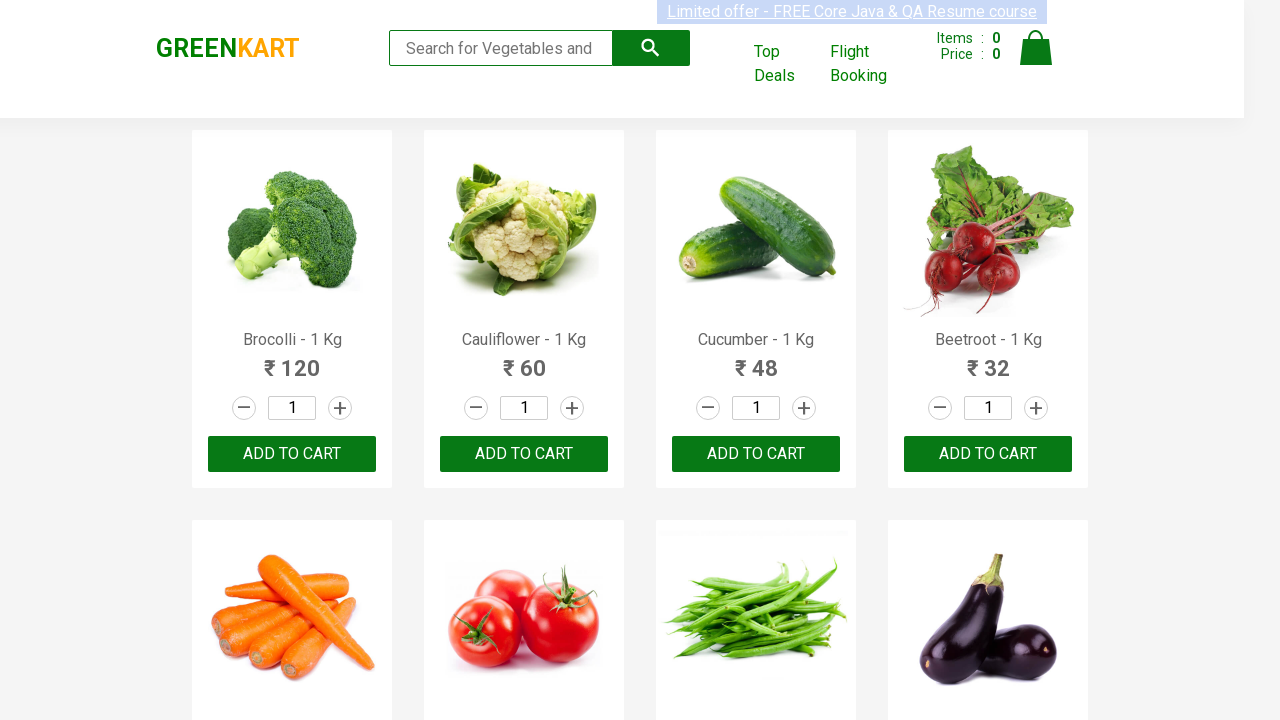

Retrieved all product names from catalog
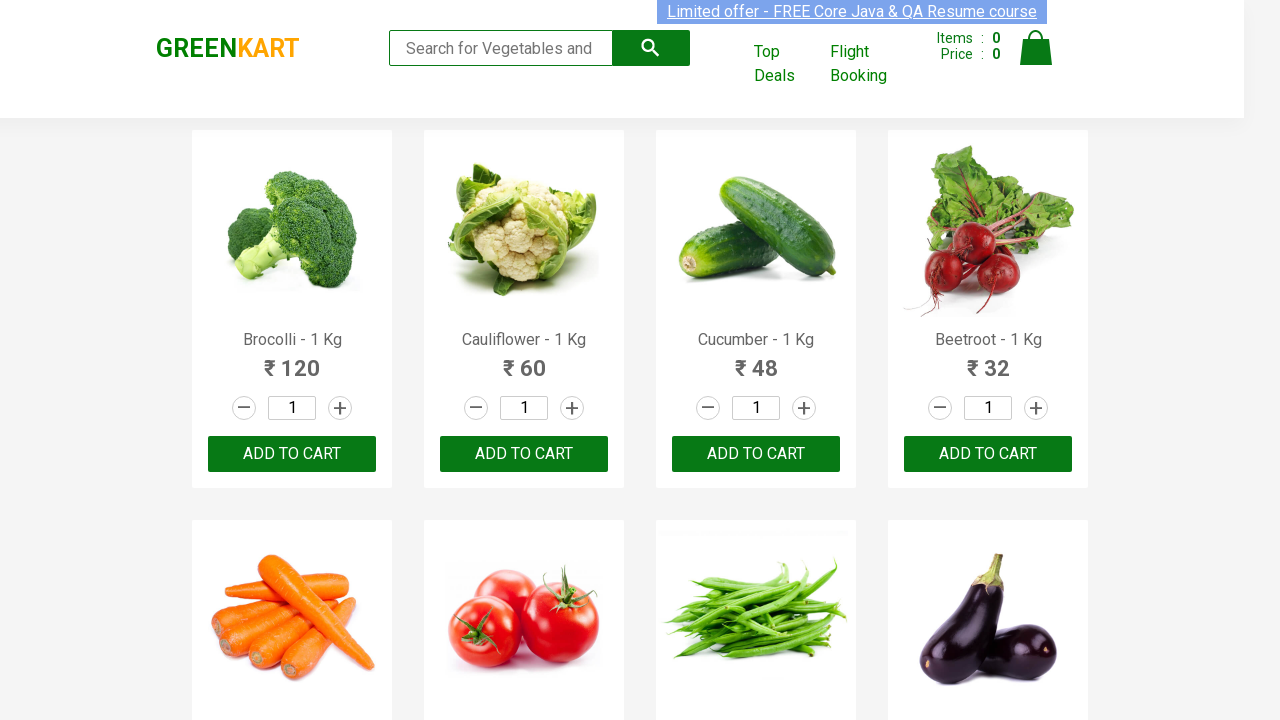

Retrieved all action buttons for products
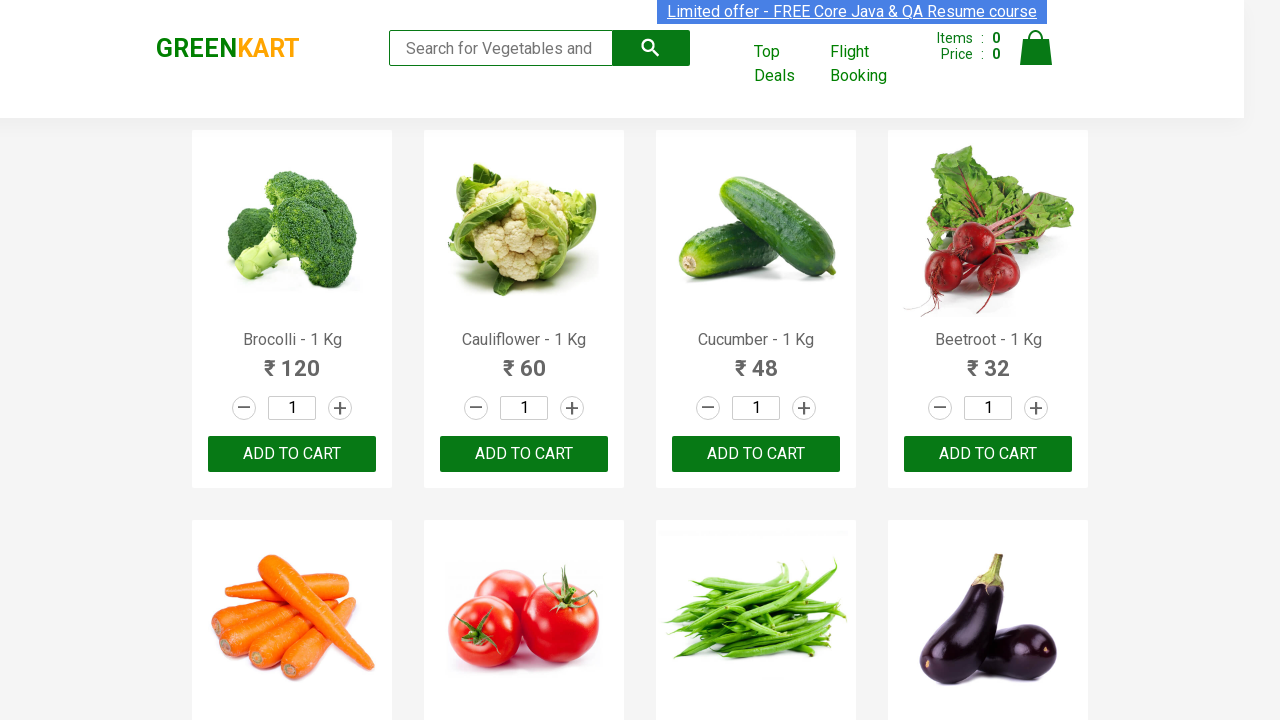

Added 'Cucumber' to cart at (756, 454) on div.product-action button >> nth=2
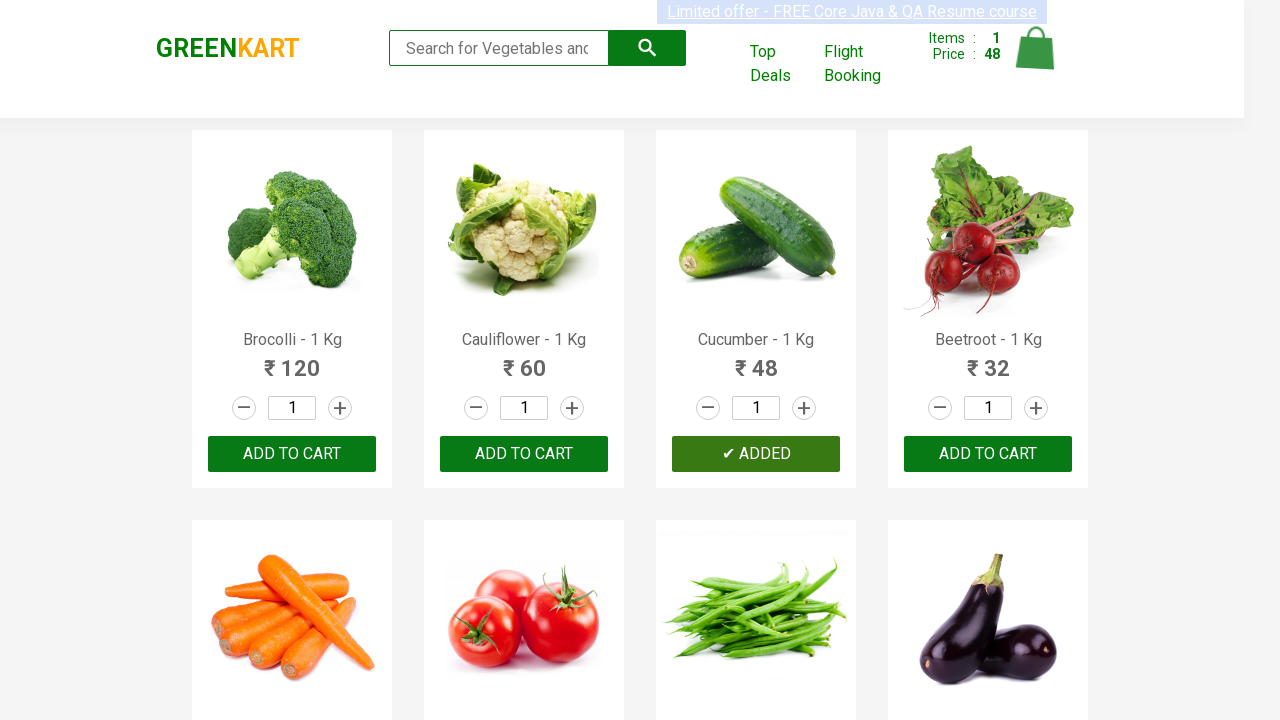

Retrieved all product names from catalog
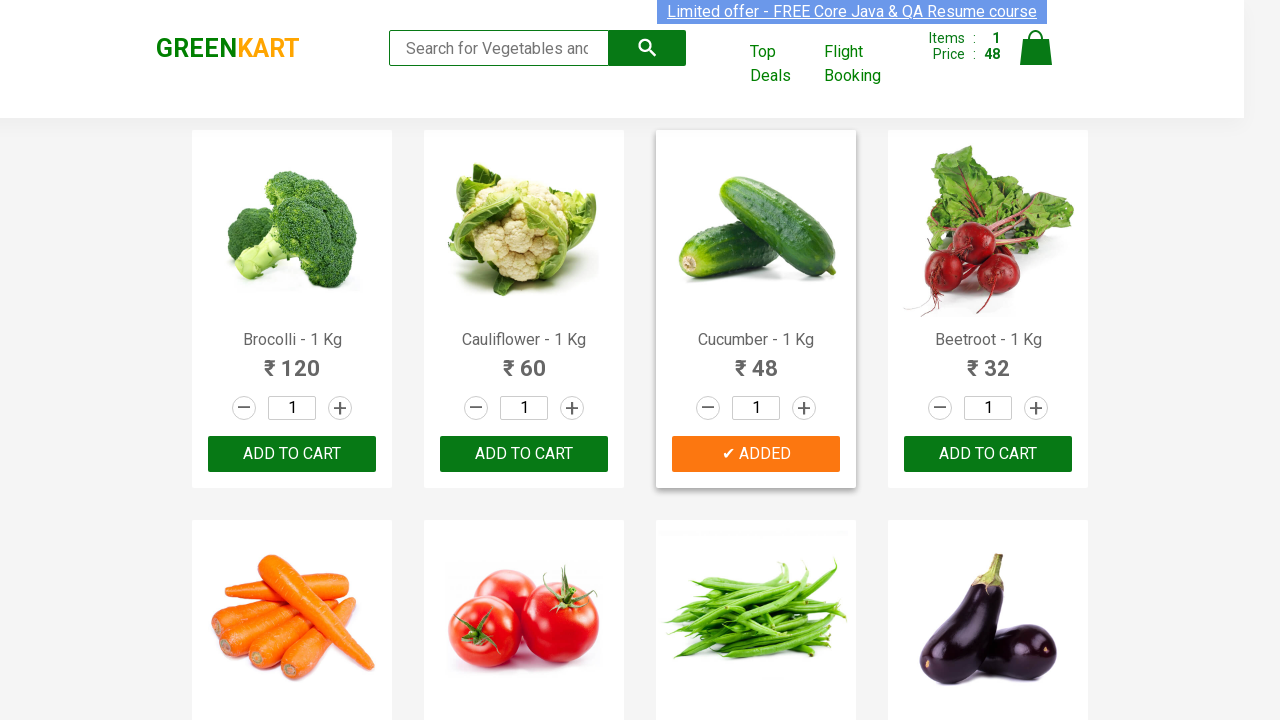

Retrieved all action buttons for products
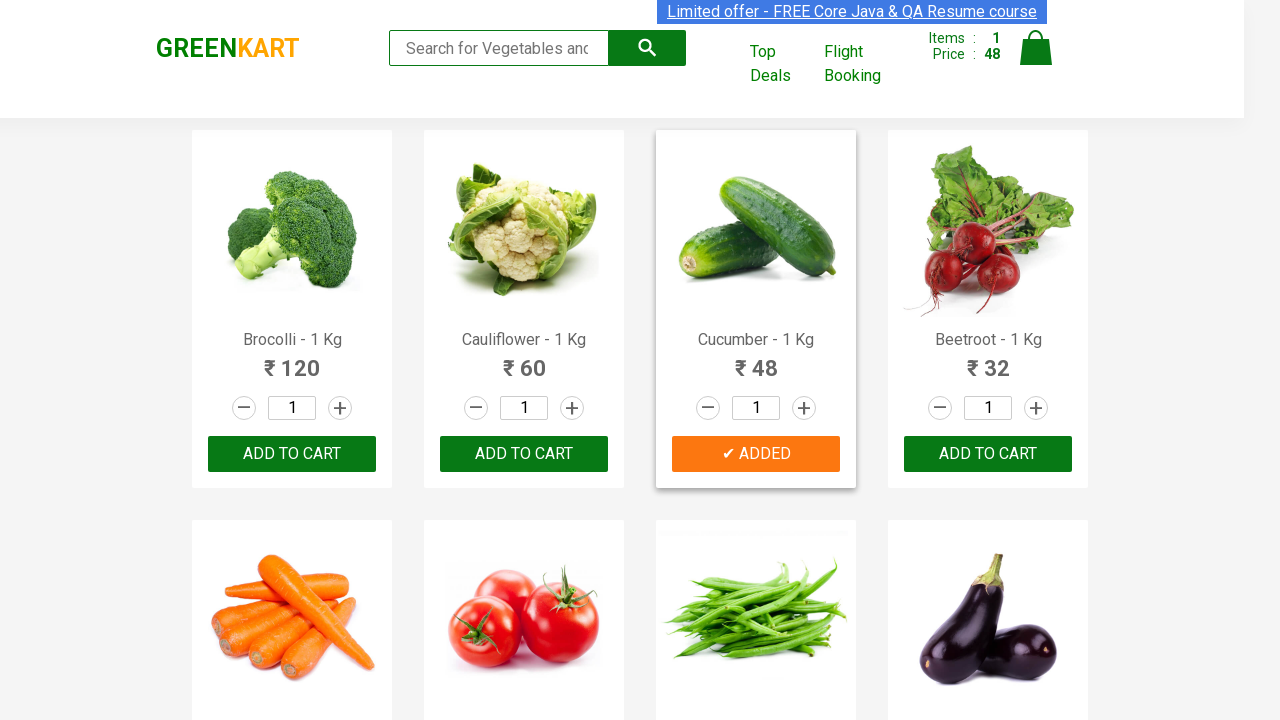

Added 'Tomato' to cart at (524, 360) on div.product-action button >> nth=5
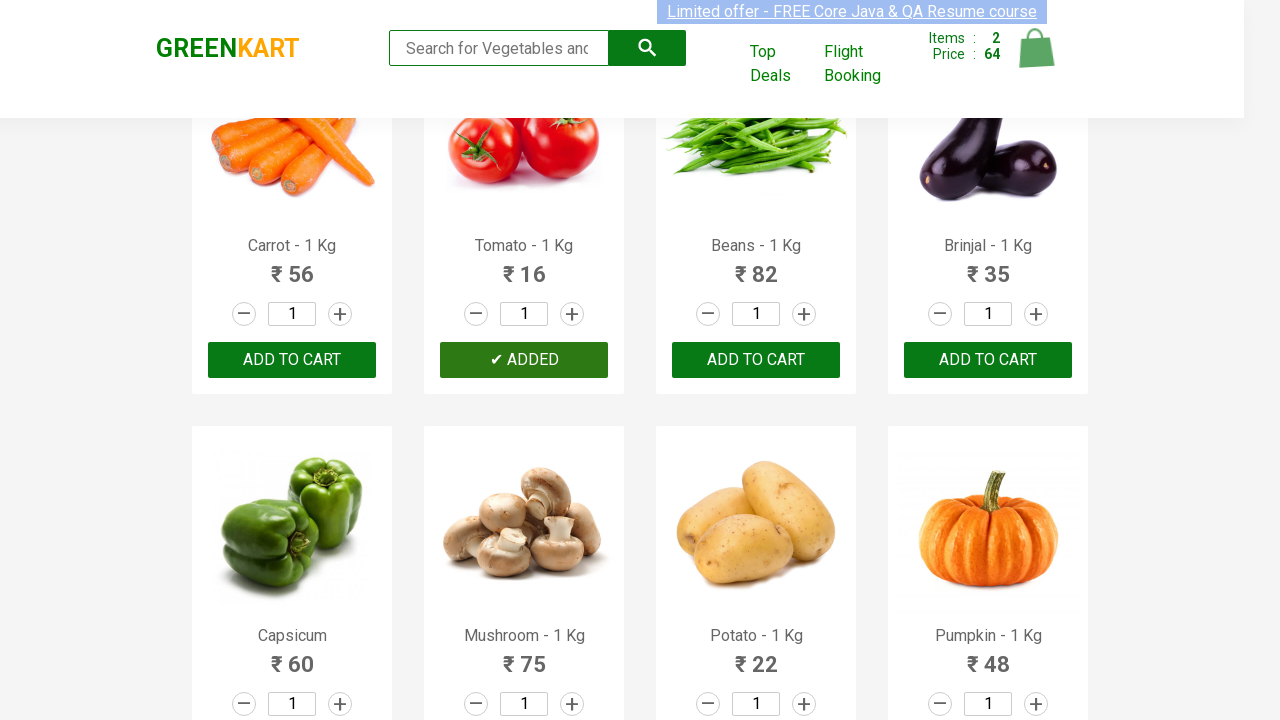

Retrieved all product names from catalog
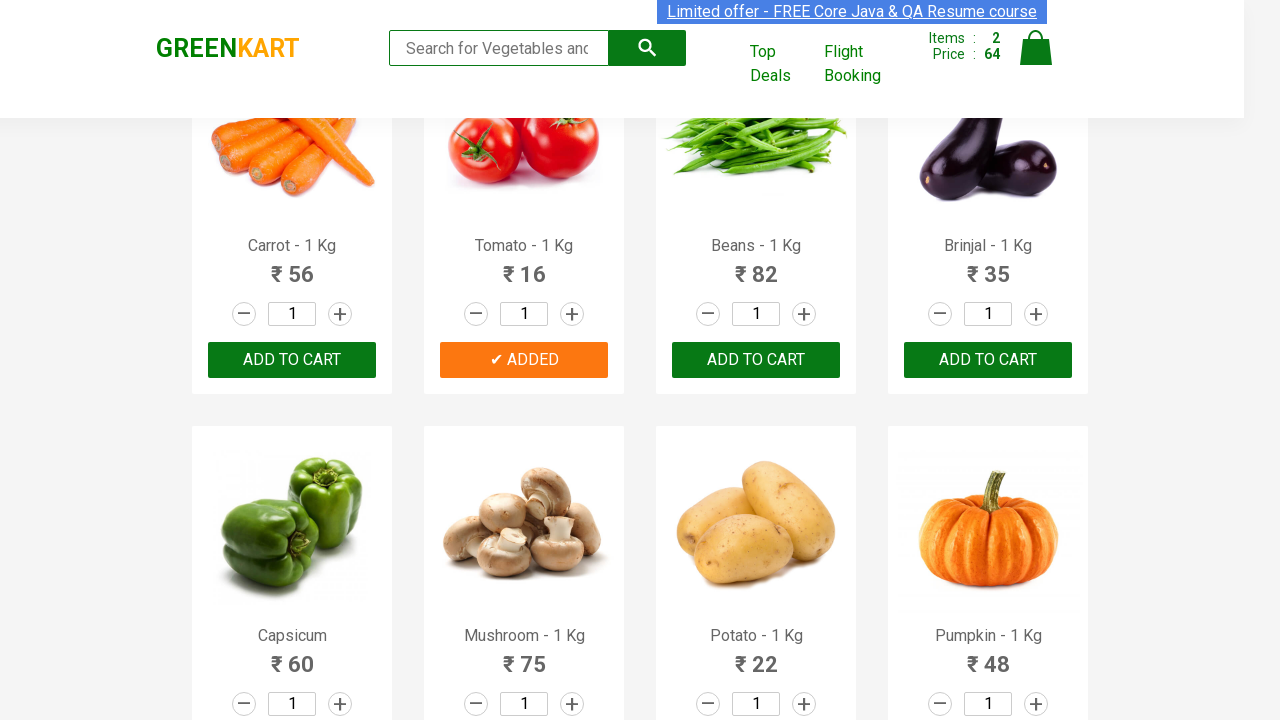

Retrieved all action buttons for products
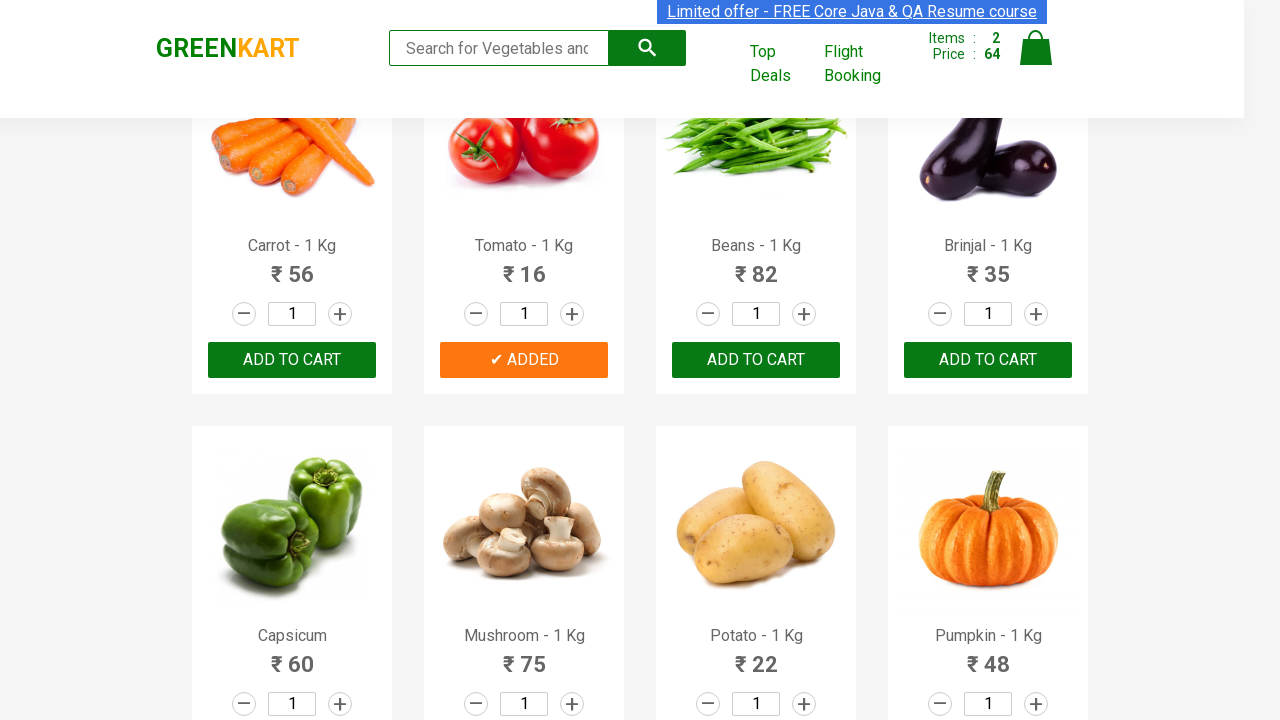

Added 'Cauliflower' to cart at (524, 360) on div.product-action button >> nth=1
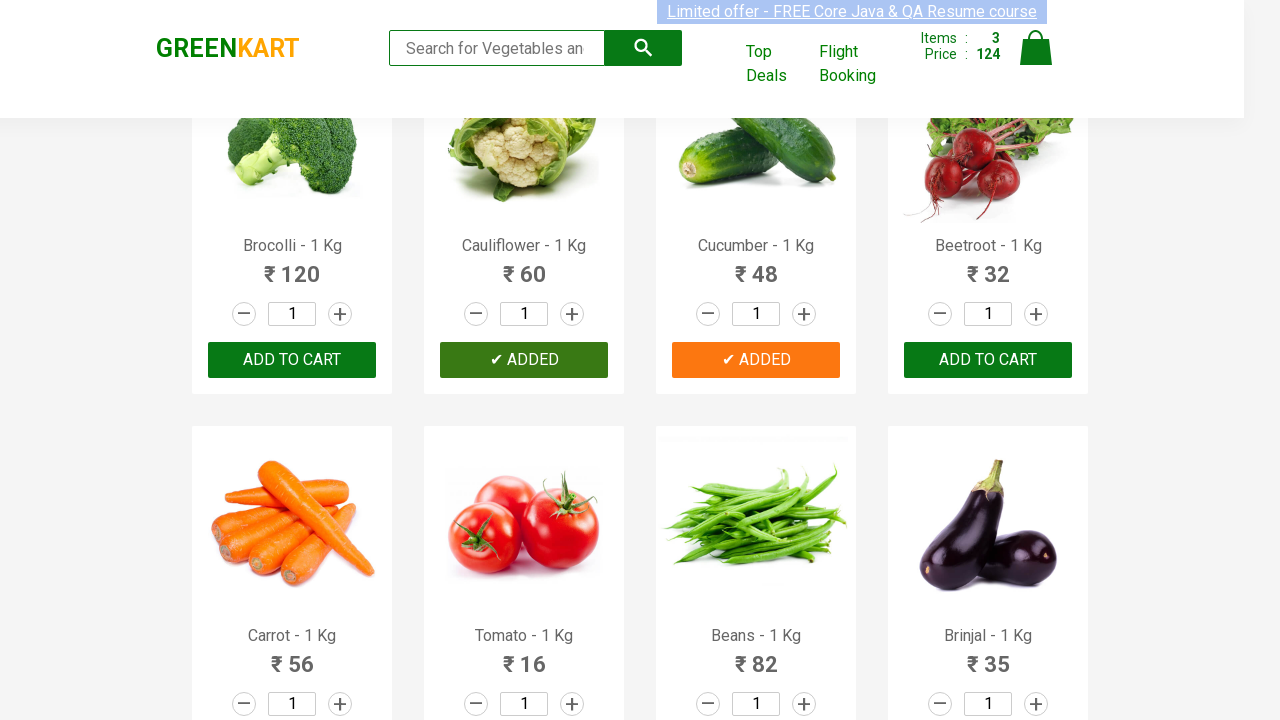

Retrieved all product names from catalog
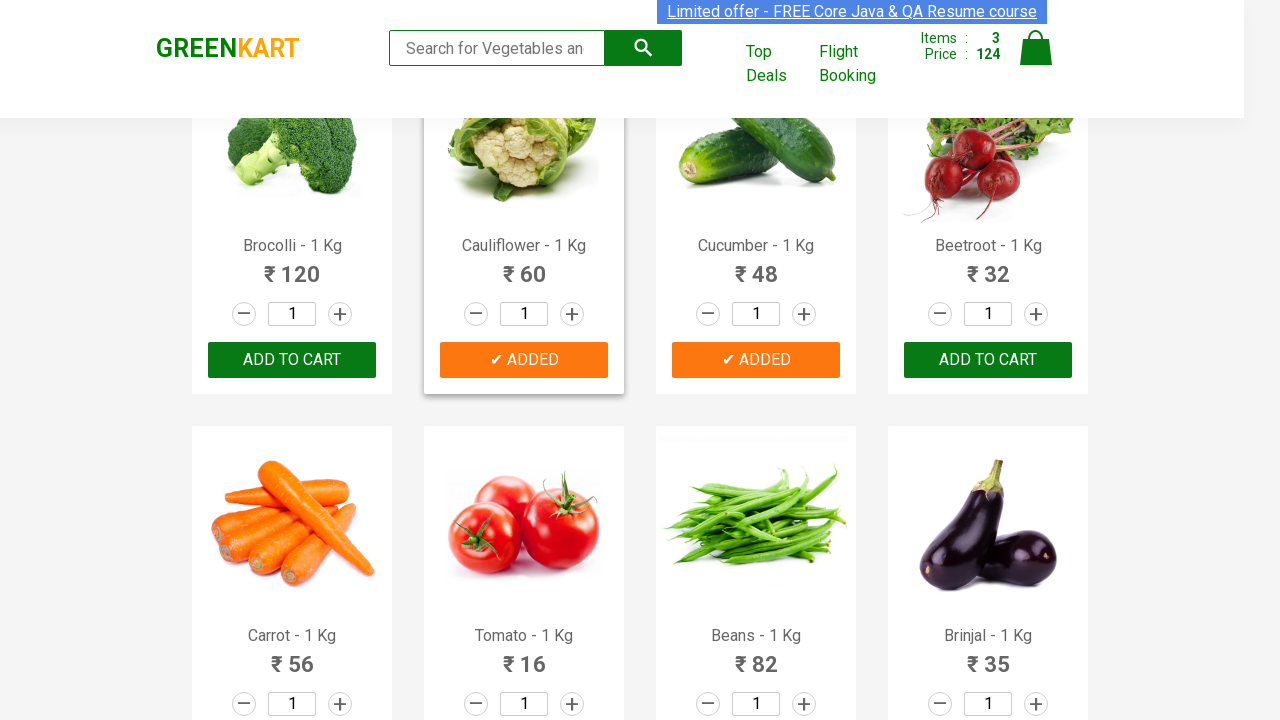

Retrieved all action buttons for products
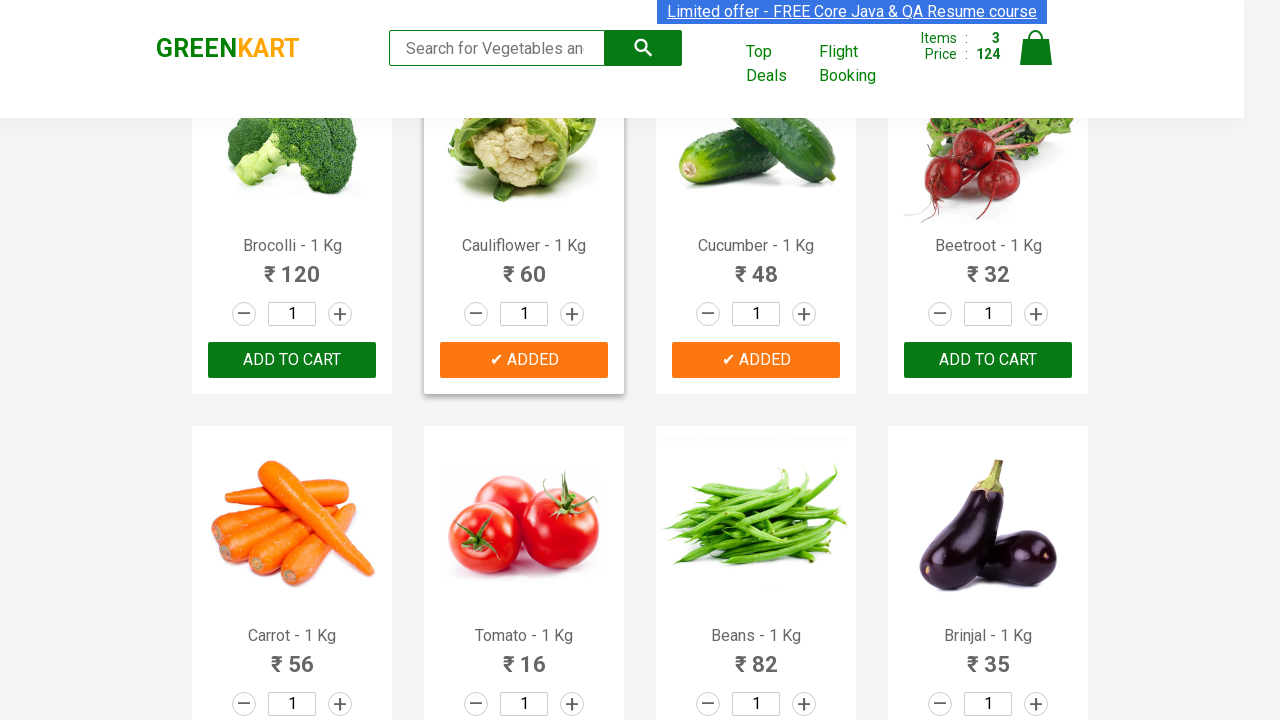

Added 'Potato' to cart at (756, 360) on div.product-action button >> nth=10
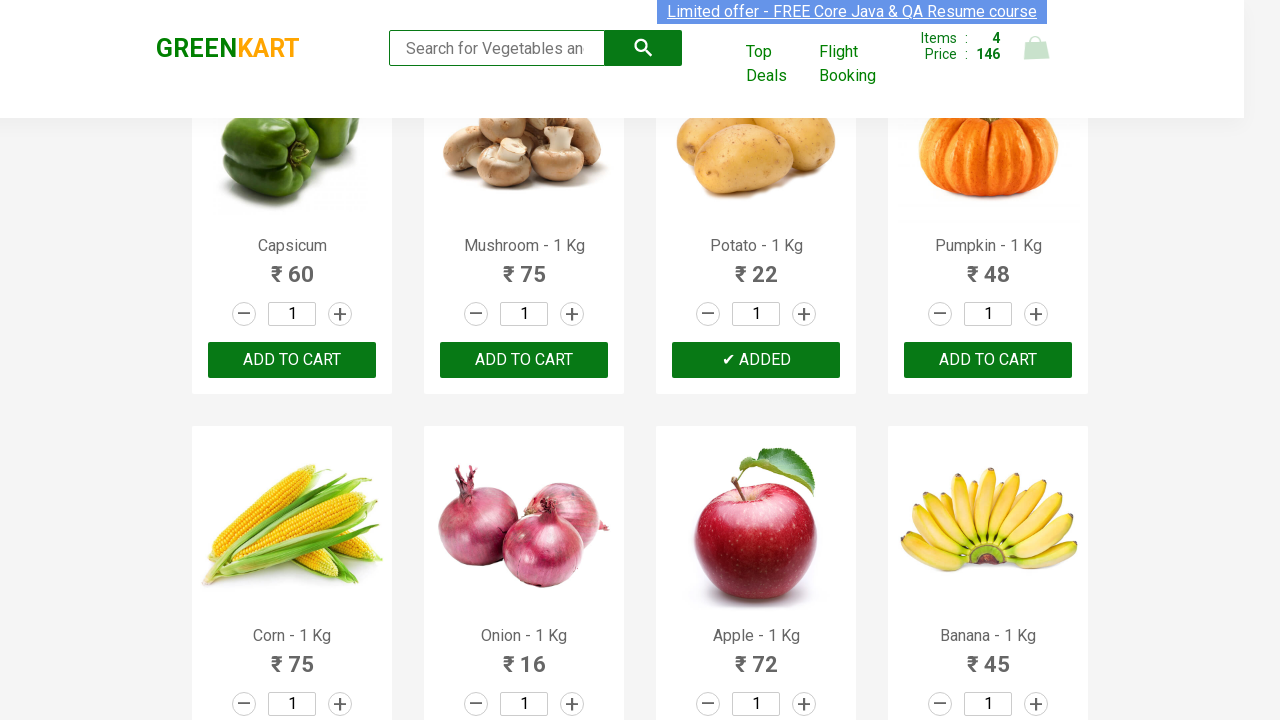

Clicked cart icon to view shopping cart at (1036, 59) on a.cart-icon
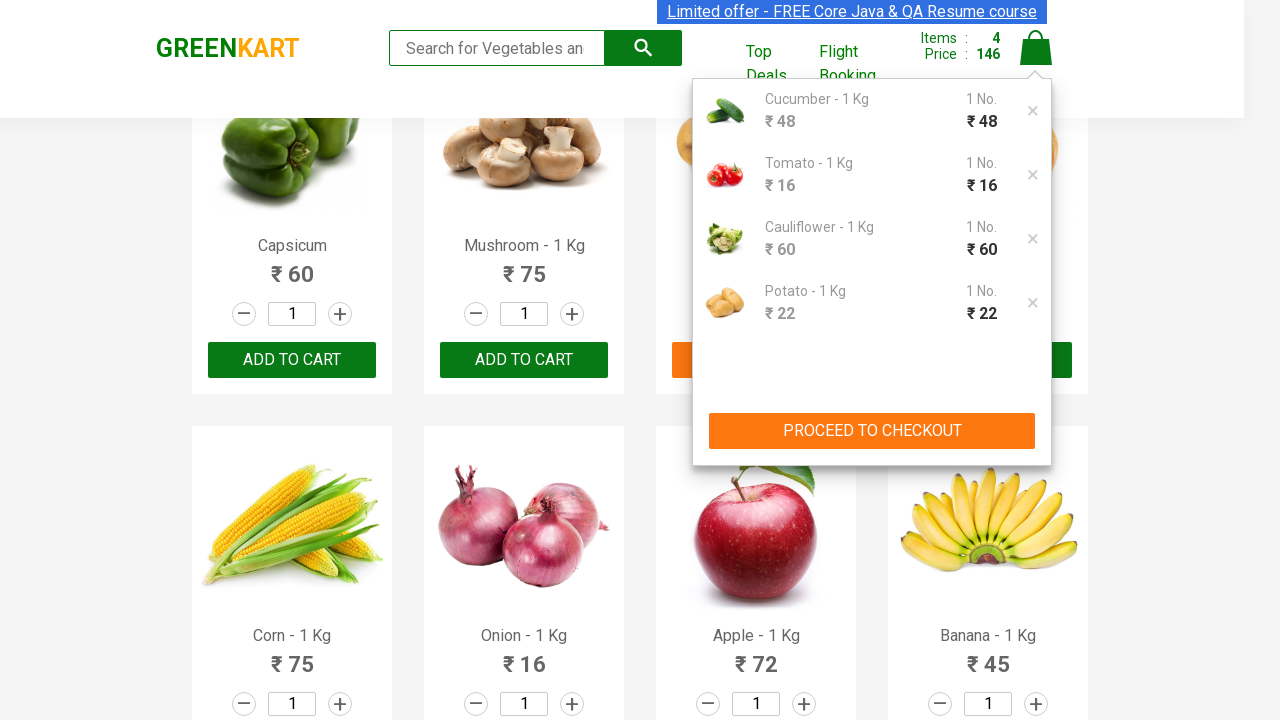

Clicked PROCEED TO CHECKOUT button at (872, 431) on xpath=//button[text()='PROCEED TO CHECKOUT']
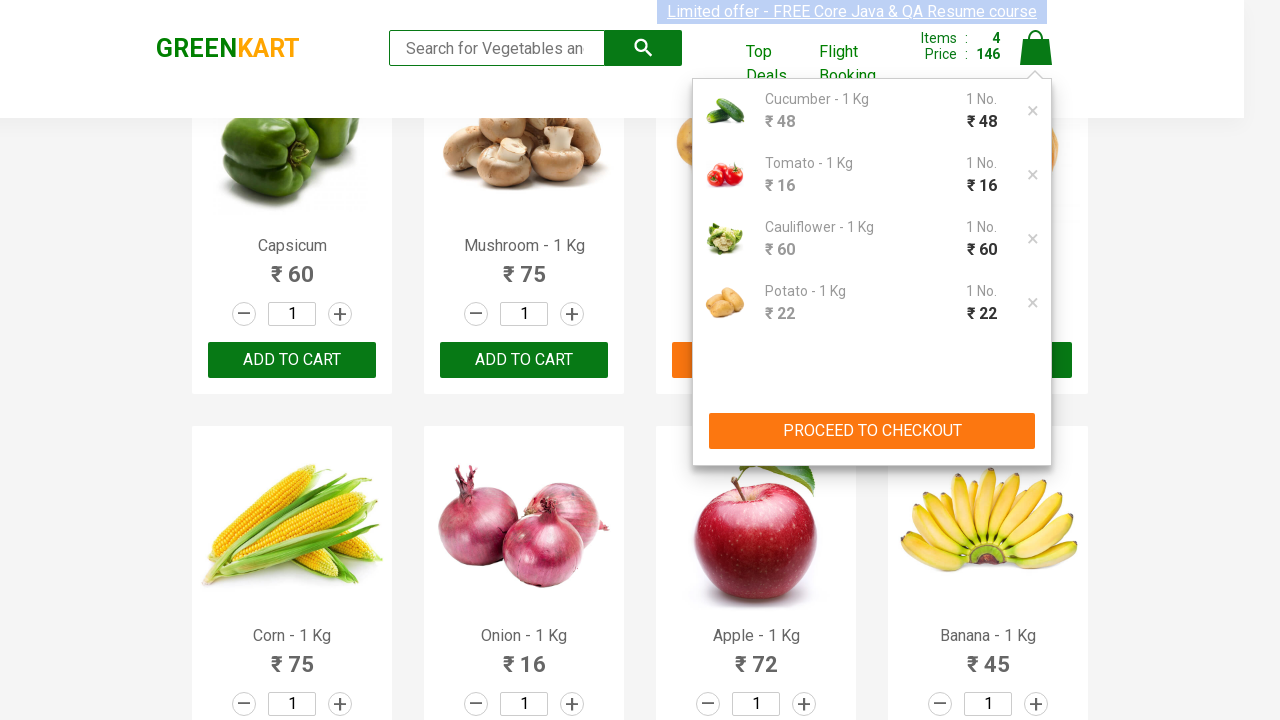

Entered promo code 'rahulshettyacademy' on input.promoCode
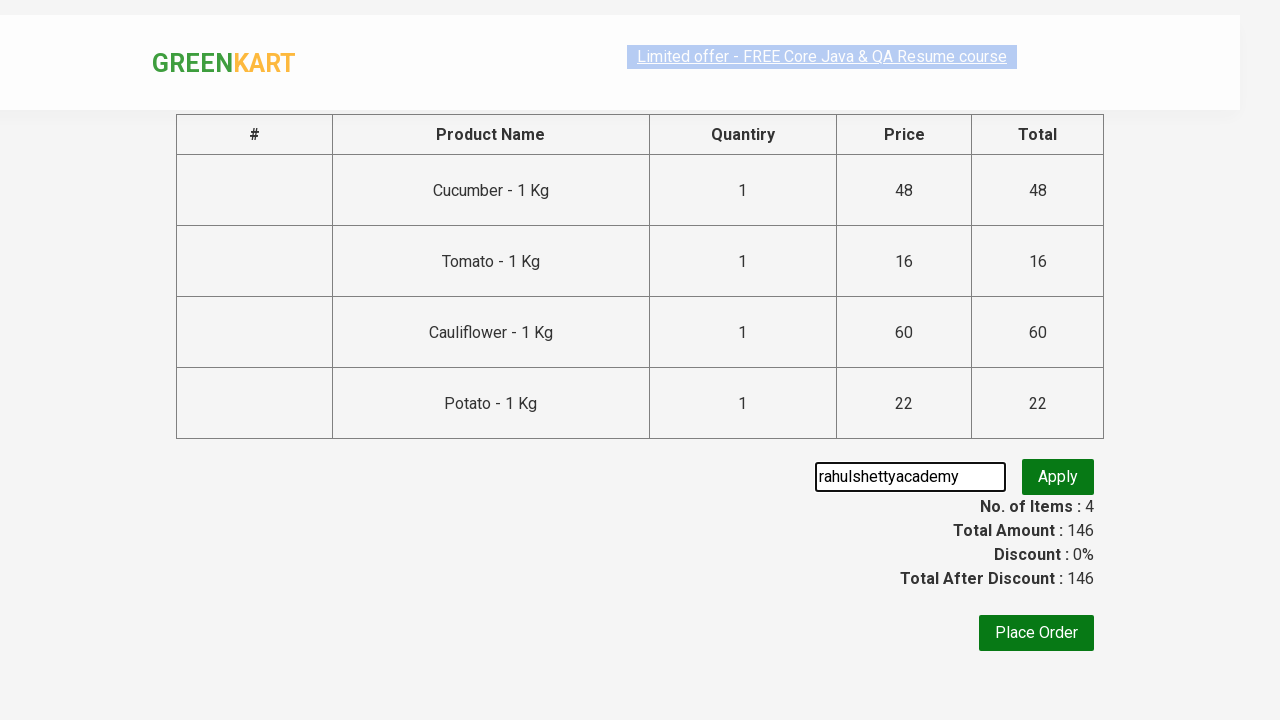

Clicked button to apply promo code at (1058, 477) on button.promoBtn
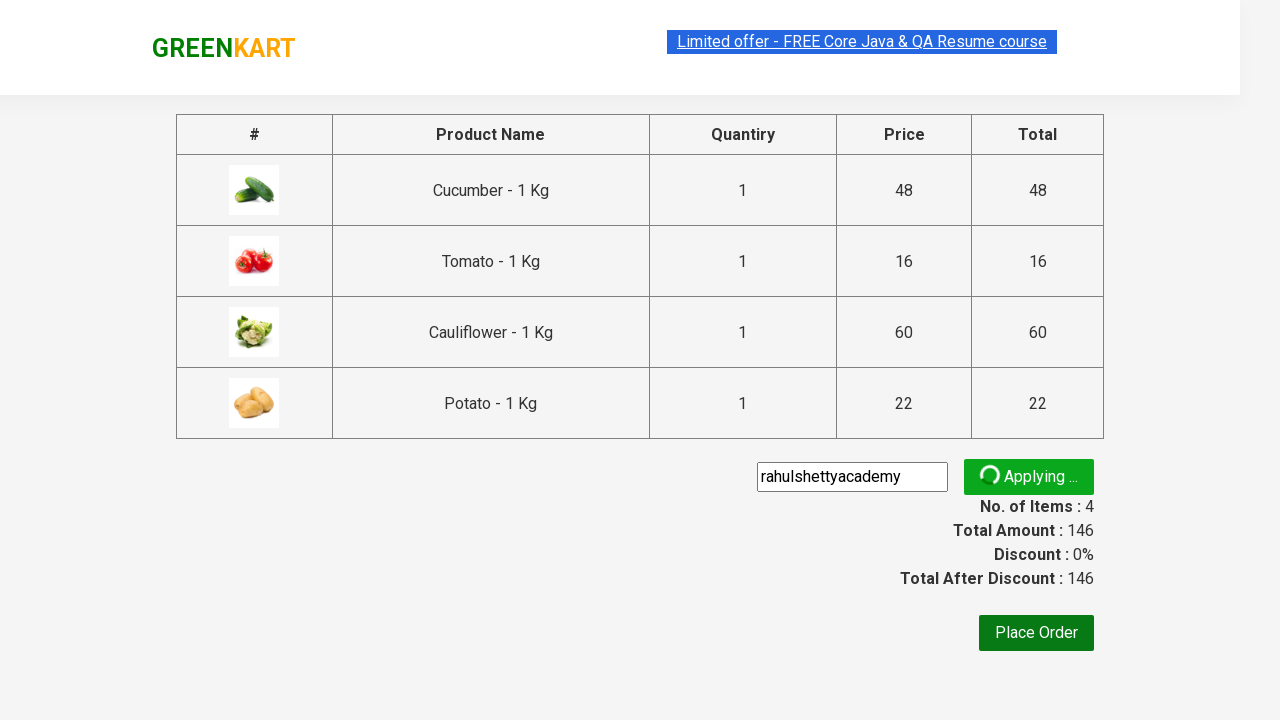

Promo code successfully applied
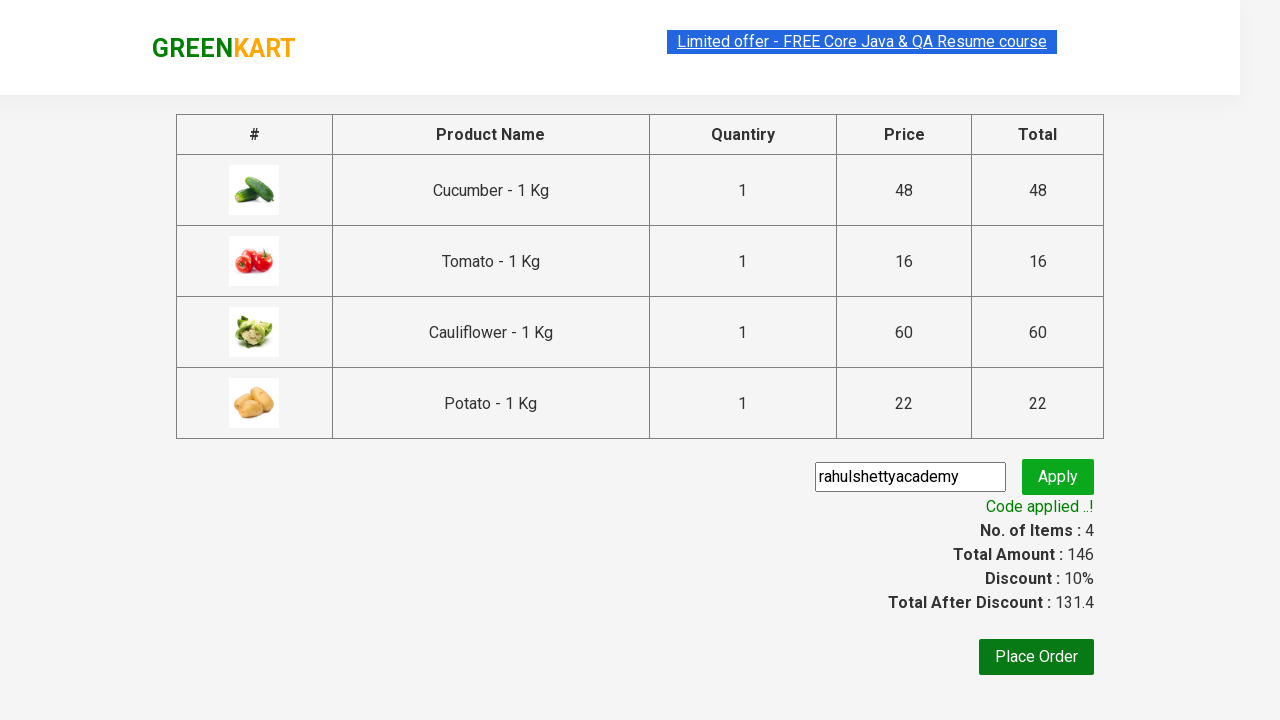

Clicked Place Order button to complete purchase at (1036, 657) on xpath=//button[text()='Place Order']
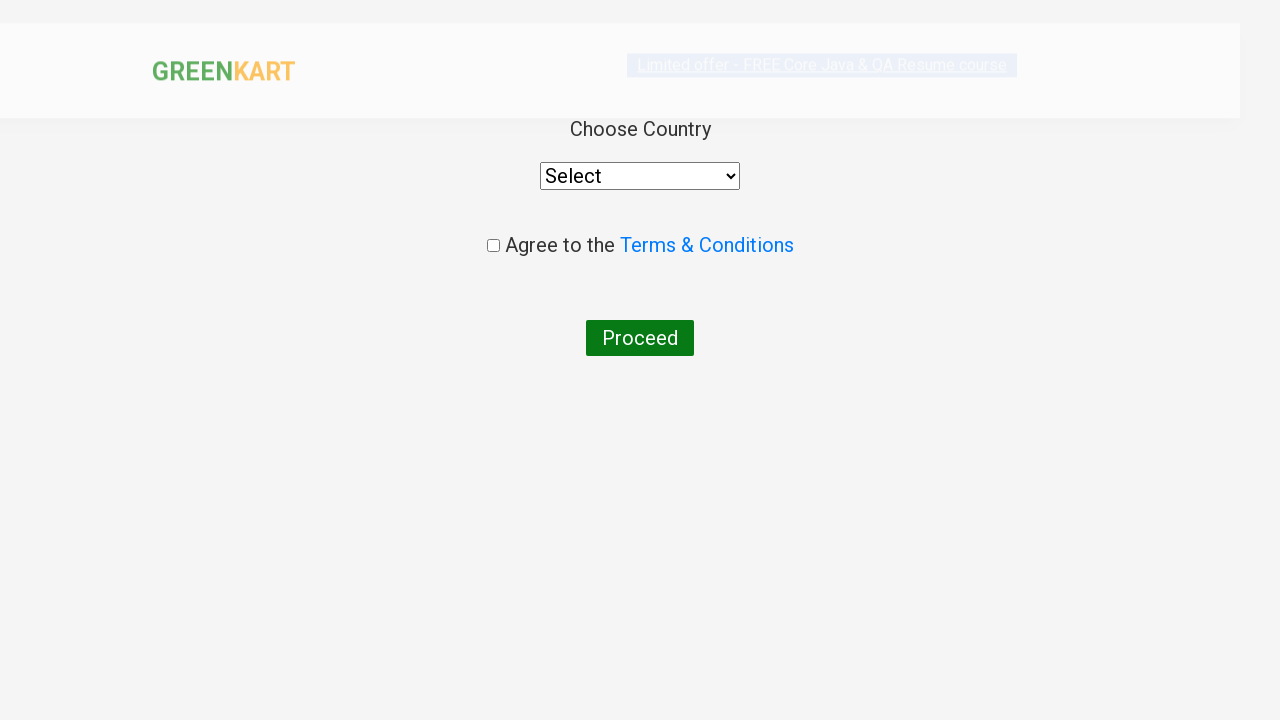

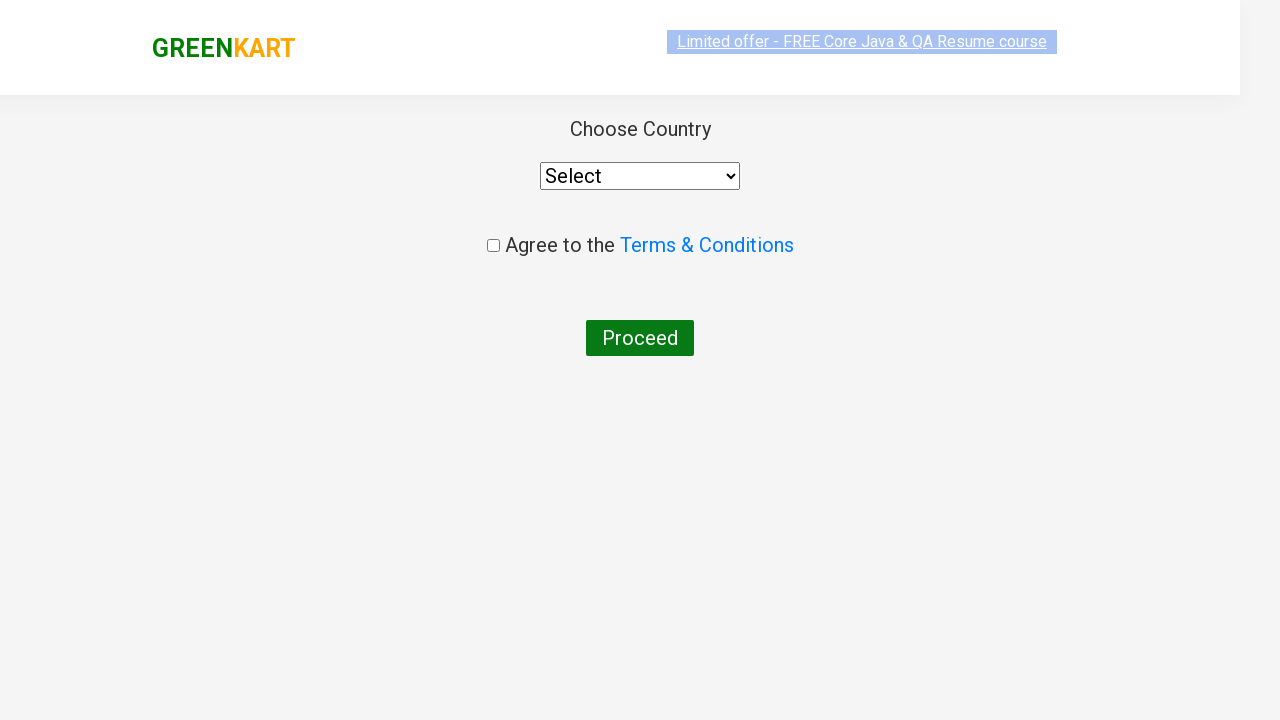